Navigates to GeeksforGeeks homepage and verifies the page loads successfully

Starting URL: https://www.geeksforgeeks.org/

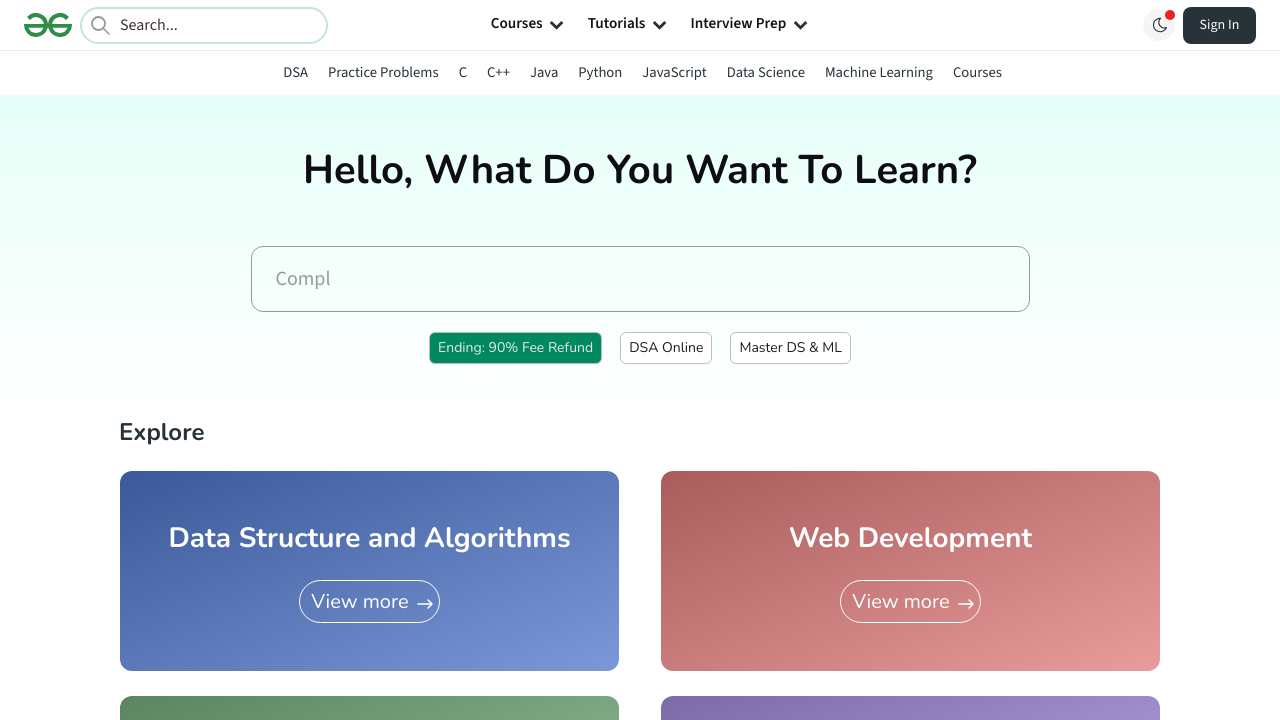

Navigated to GeeksforGeeks homepage
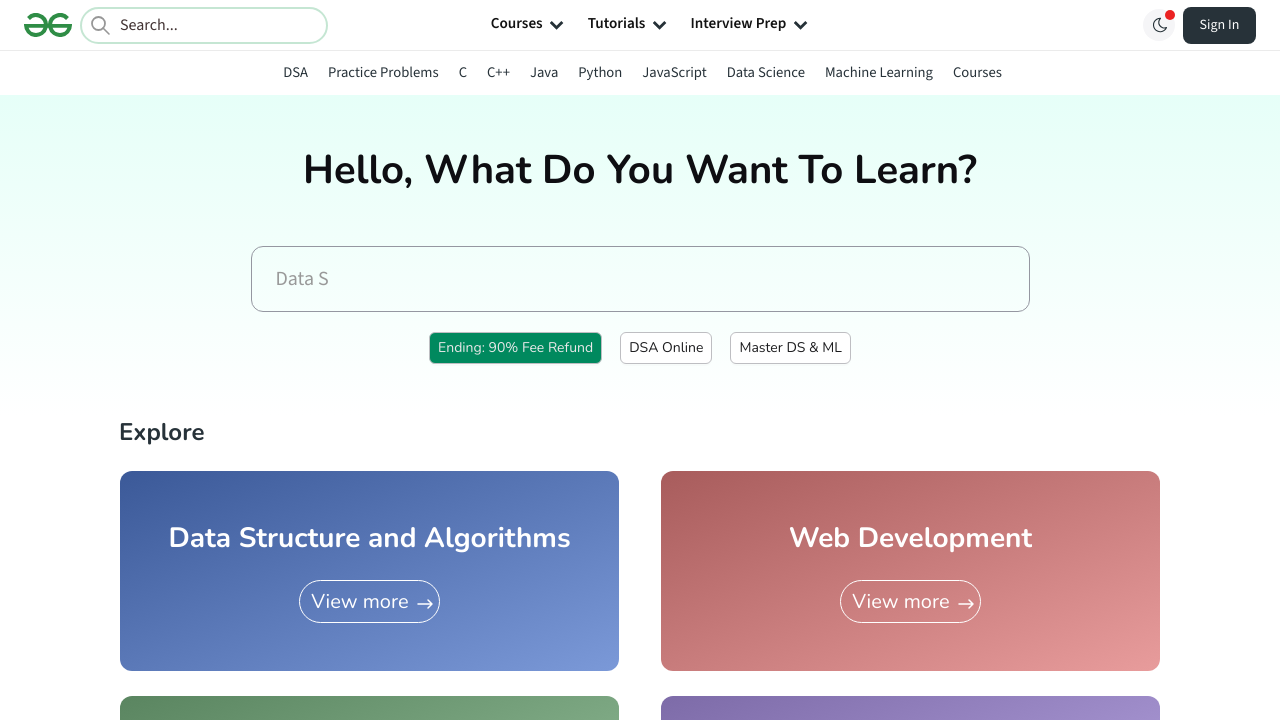

Page loaded successfully - DOM content ready
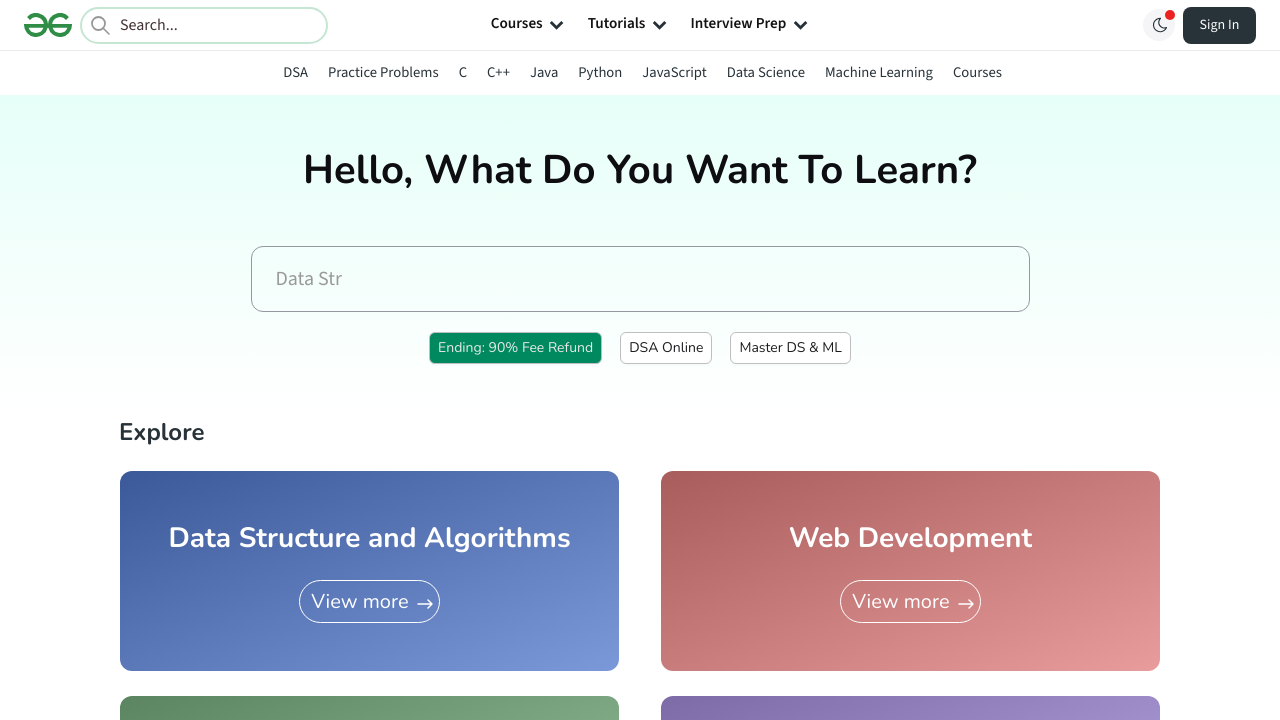

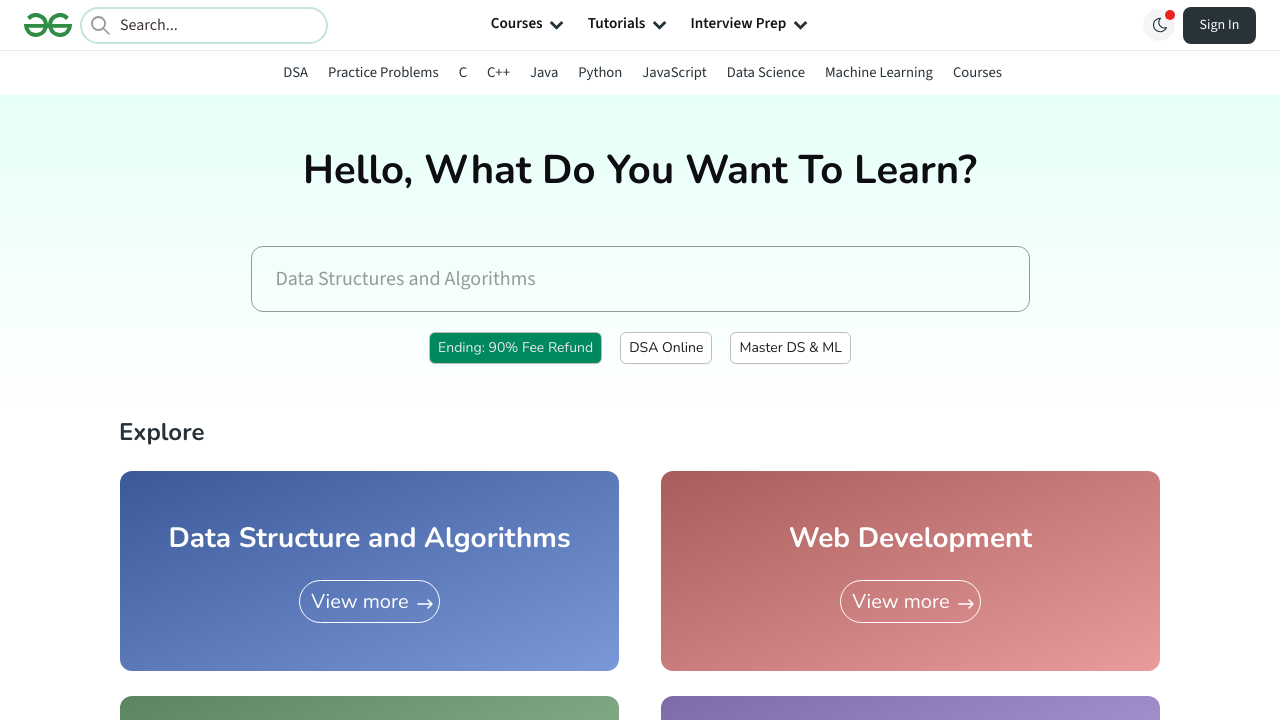